Tests basic browser interactions on a practice page by filling a textarea, clicking a link to navigate away, going back, and clearing the textarea field.

Starting URL: https://omayo.blogspot.com/

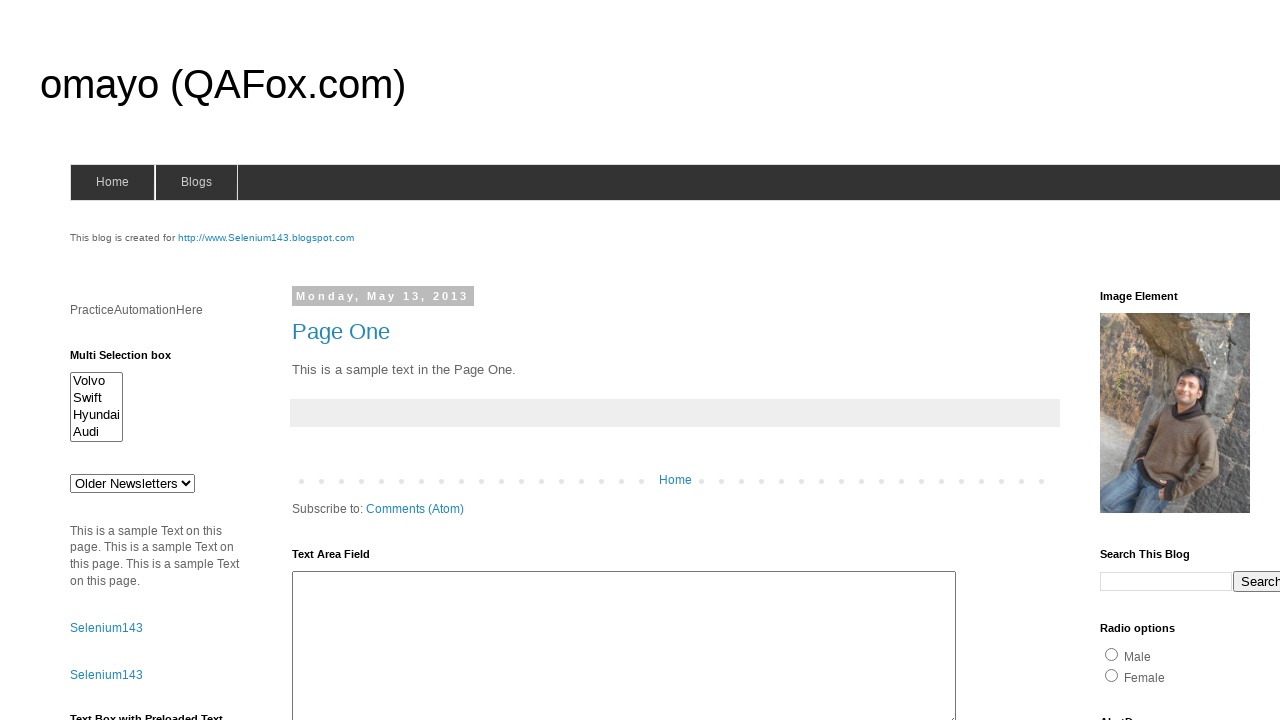

Filled textarea with 'Dibyansh Verma' on div.widget-content textarea#ta1
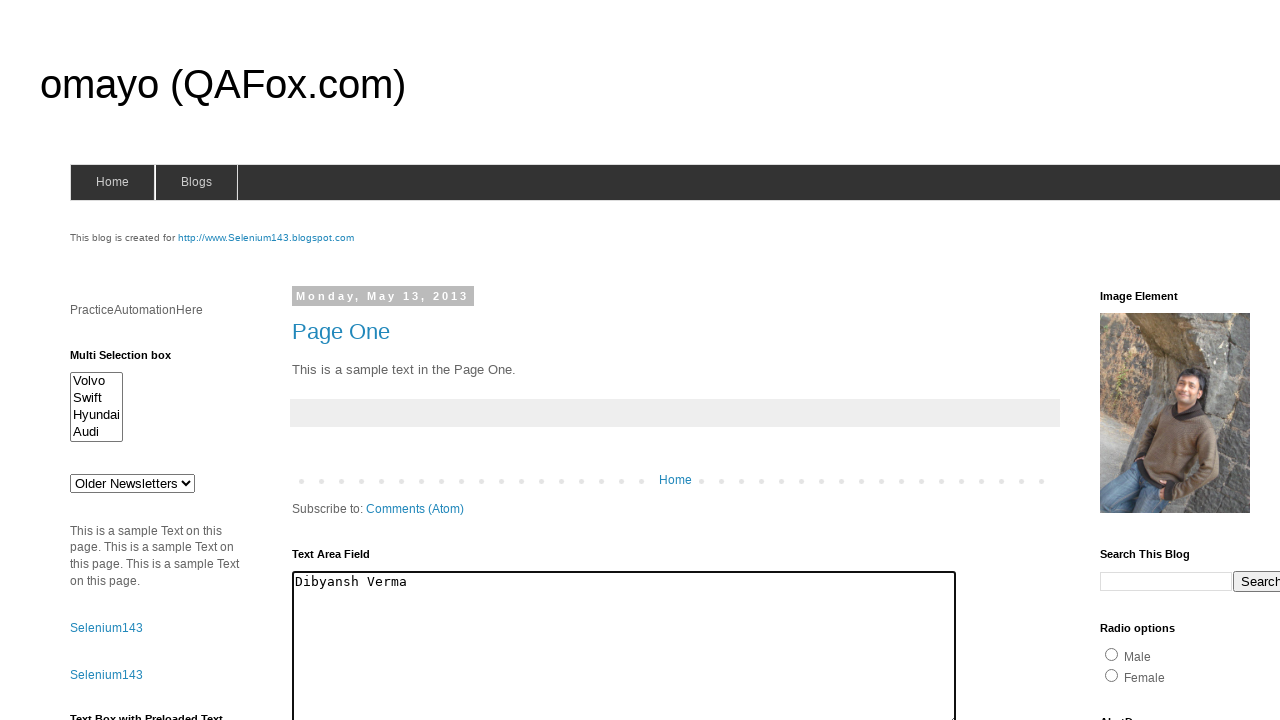

Waited 1000ms for action to complete
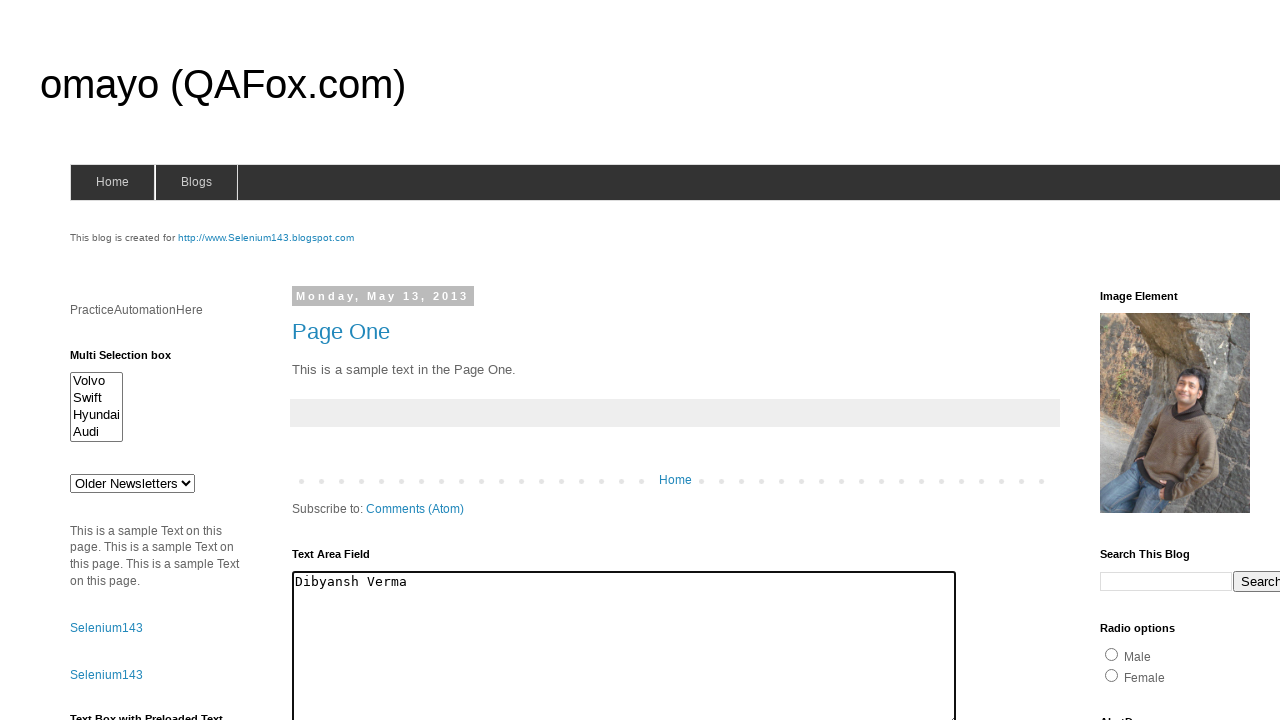

Clicked on 'compendiumdev' link at (1160, 360) on xpath=//a[normalize-space()='compendiumdev']
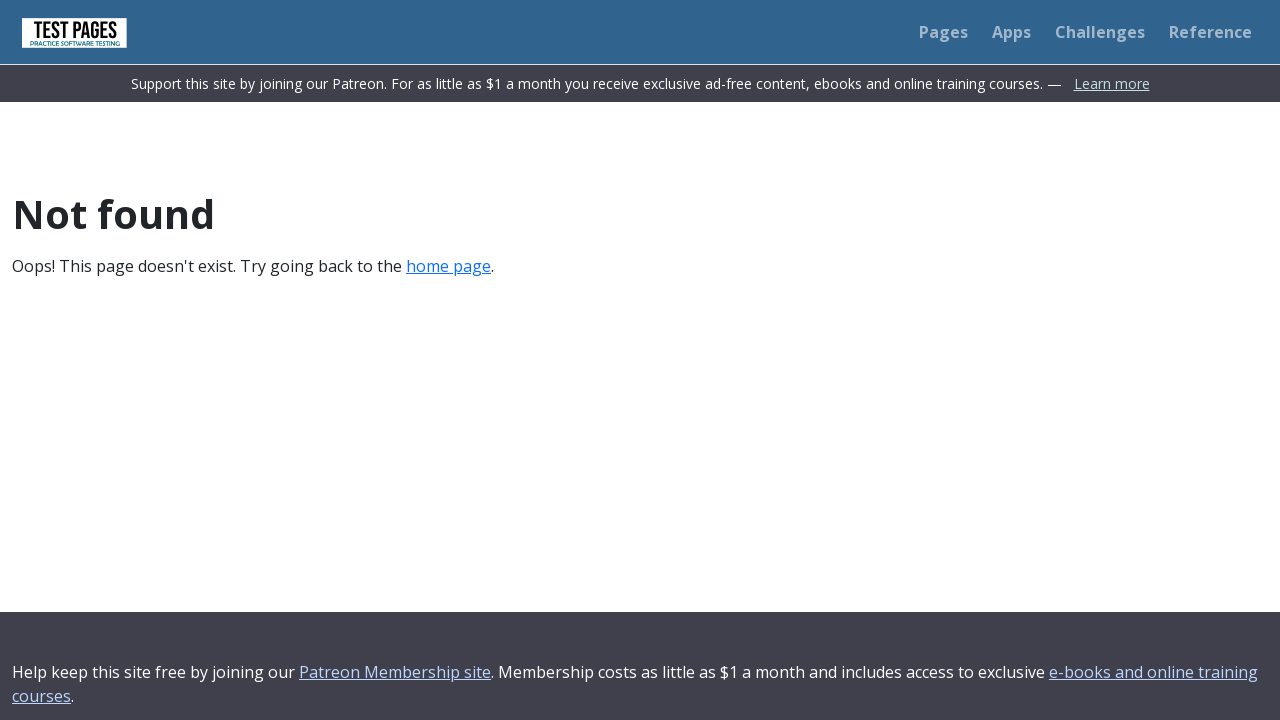

Page loaded after navigation to compendiumdev
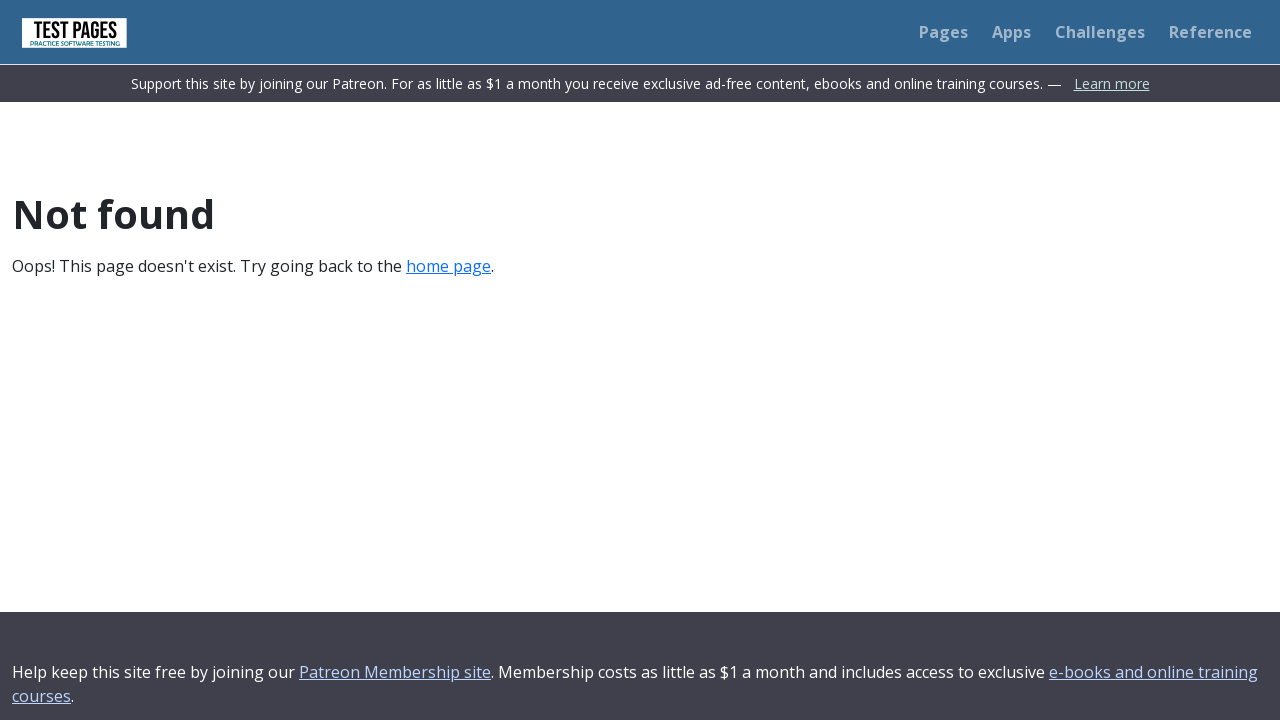

Navigated back to parent page
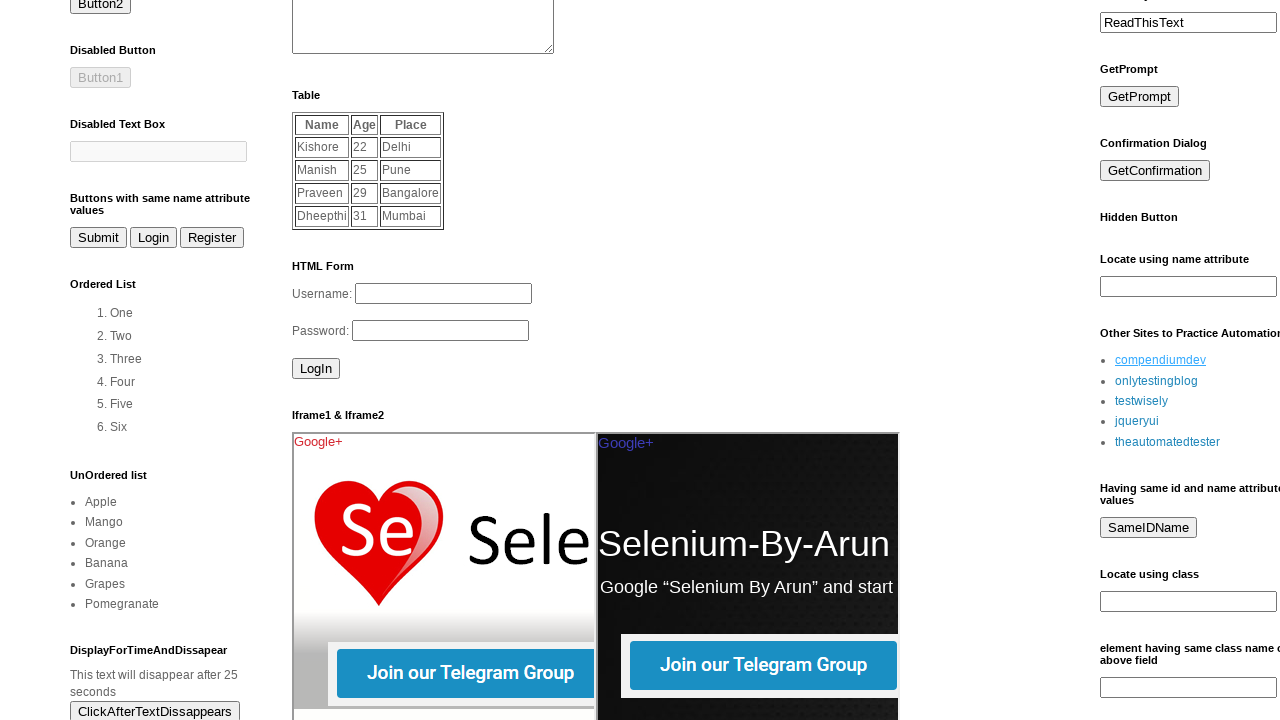

Parent page loaded after navigation back
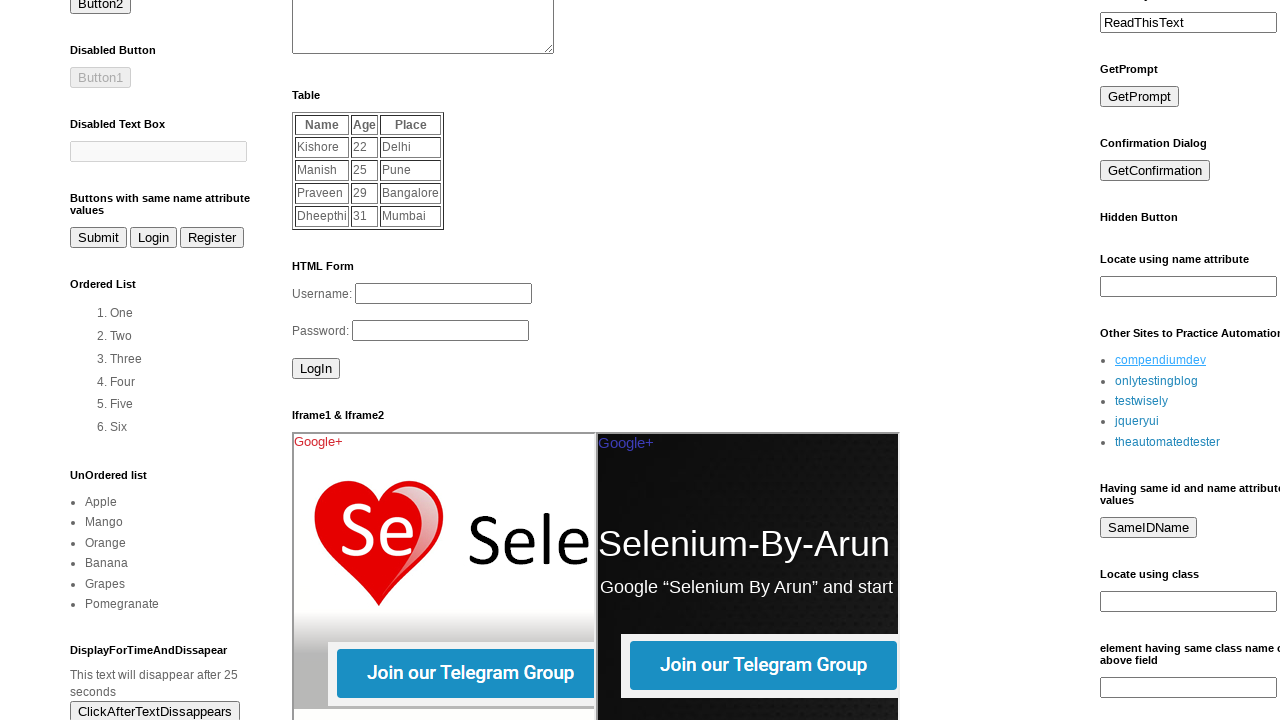

Cleared textarea field on div.widget-content textarea#ta1
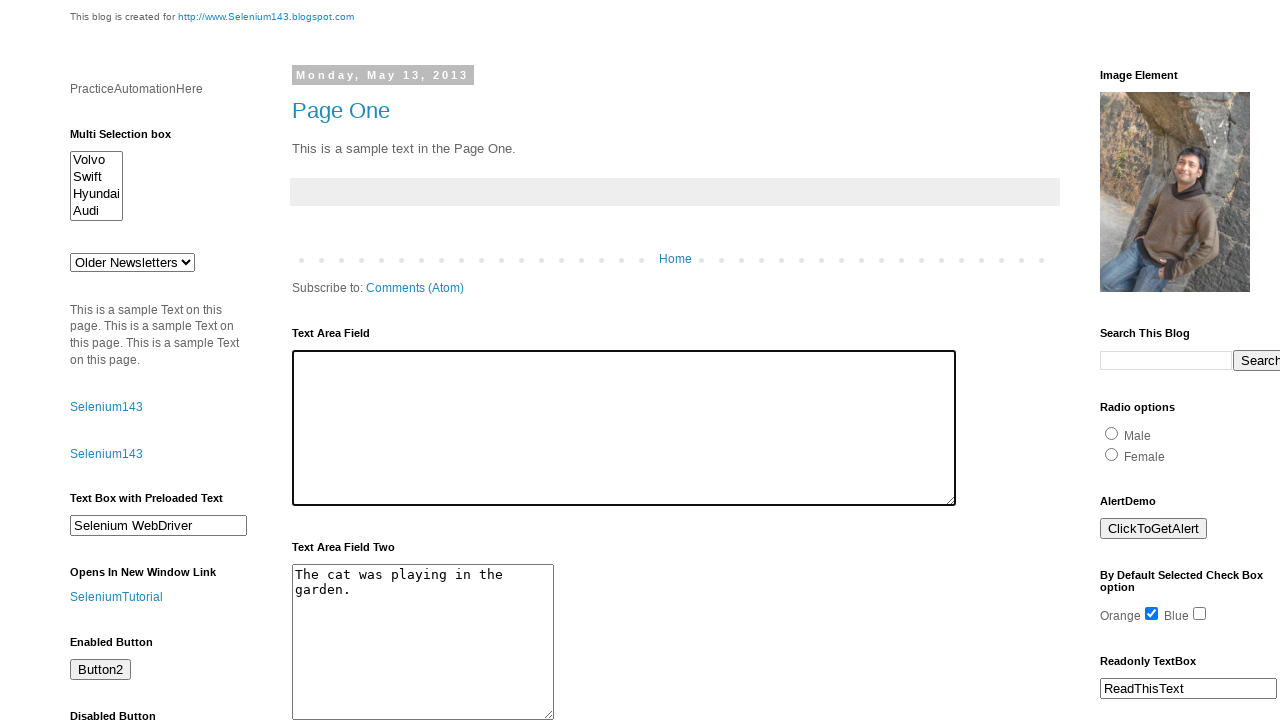

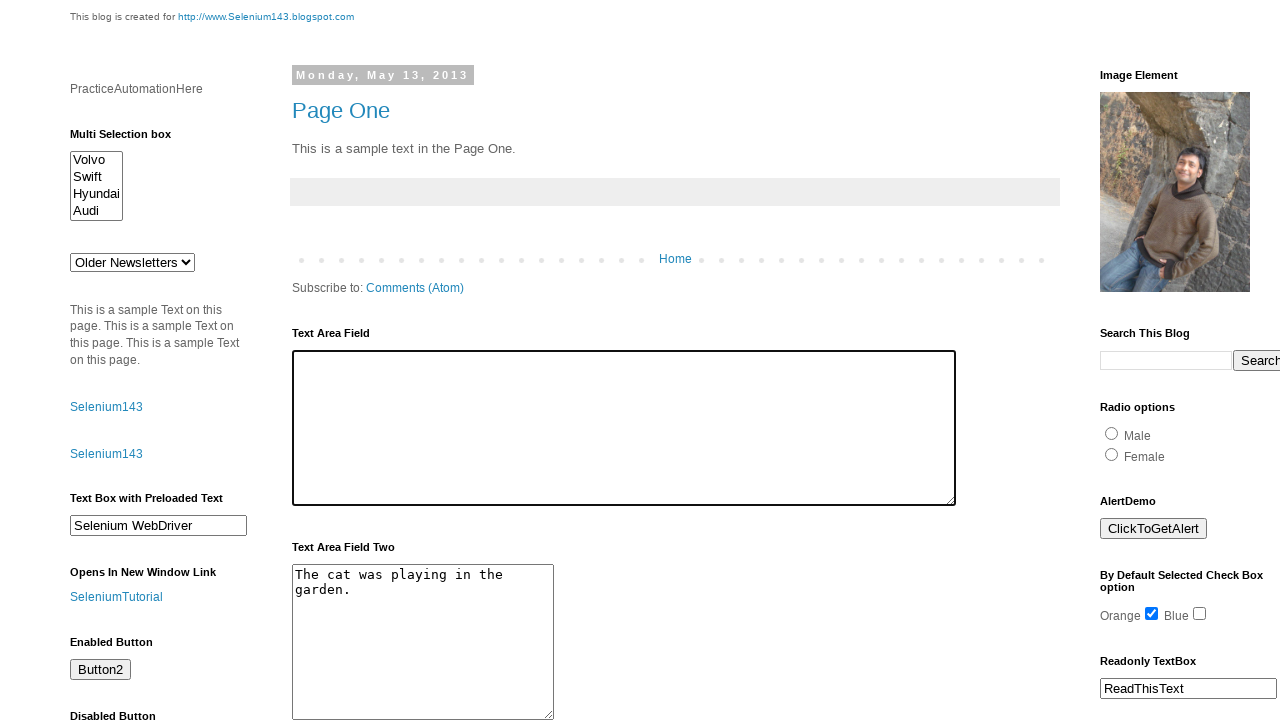